Tests a travel booking form by selecting departure city, destination city, number of passengers, and filling in a travel date

Starting URL: https://pdbhutia.github.io/pagesforautomation

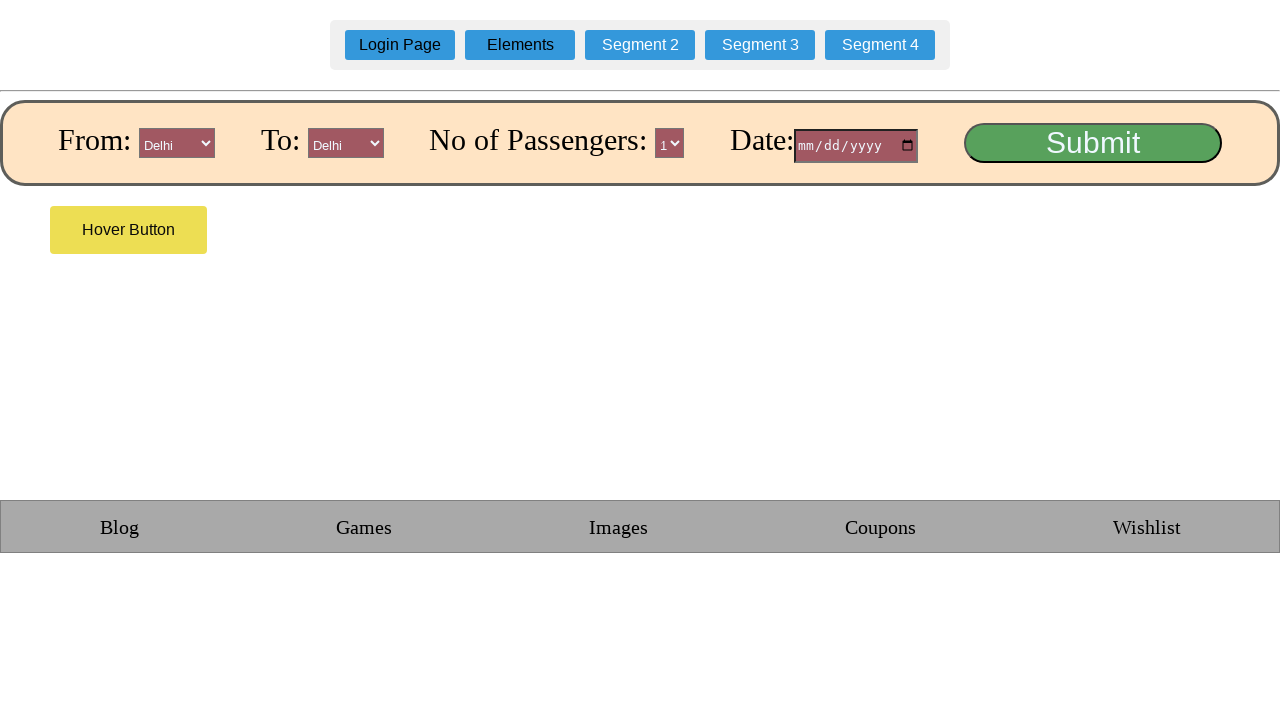

Selected 'Mumbai' as departure city on //select[@name='From']
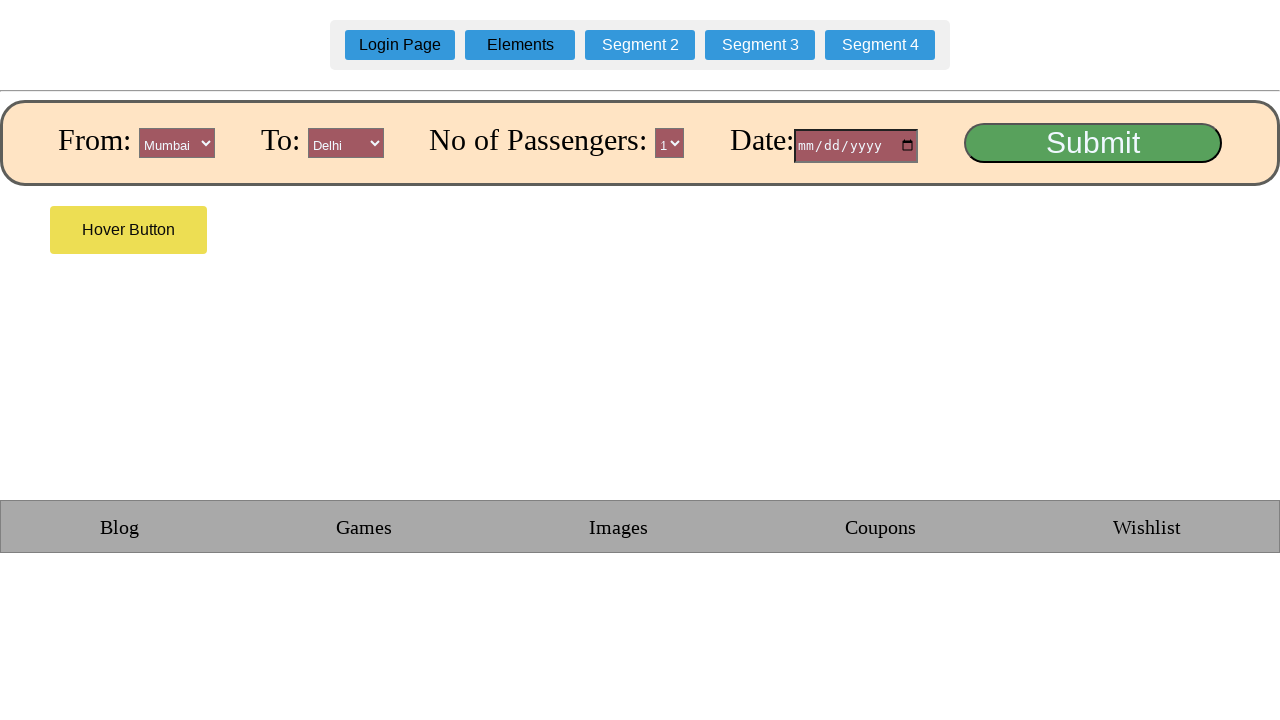

Selected 'Kolkatta' as destination city on //select[@name='To']
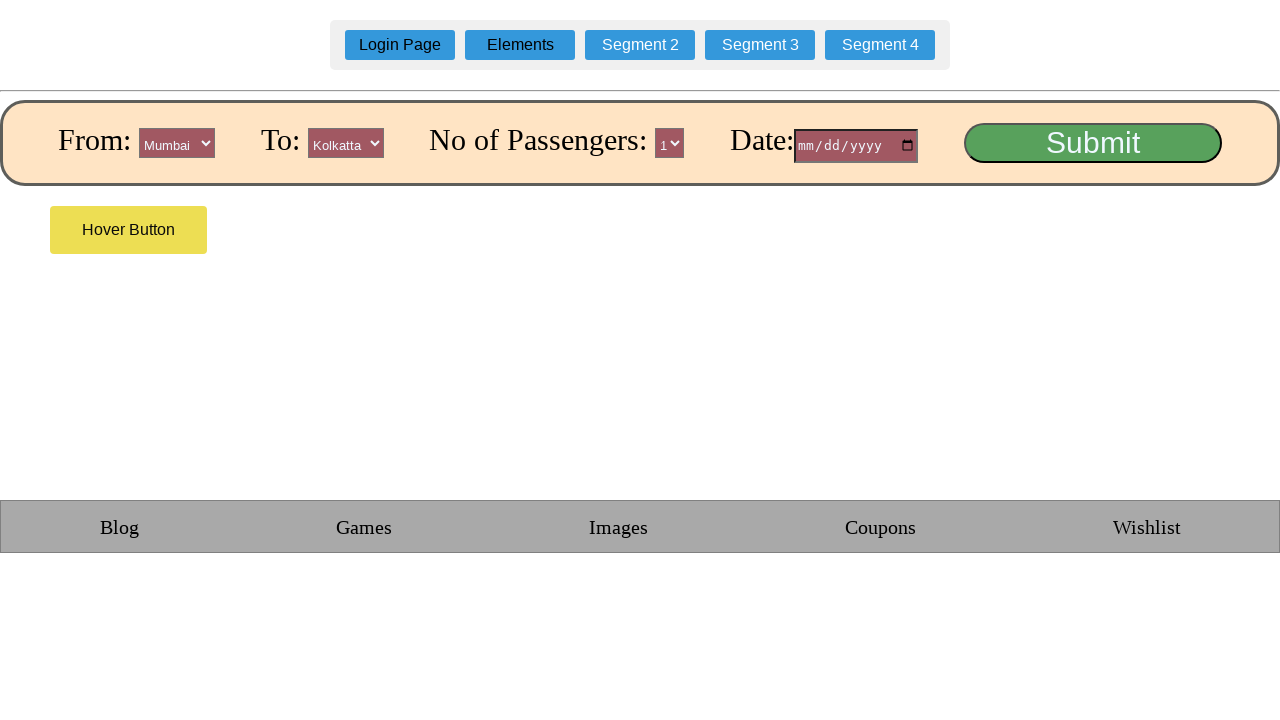

Selected 2 passengers on //select[@name='passengers']
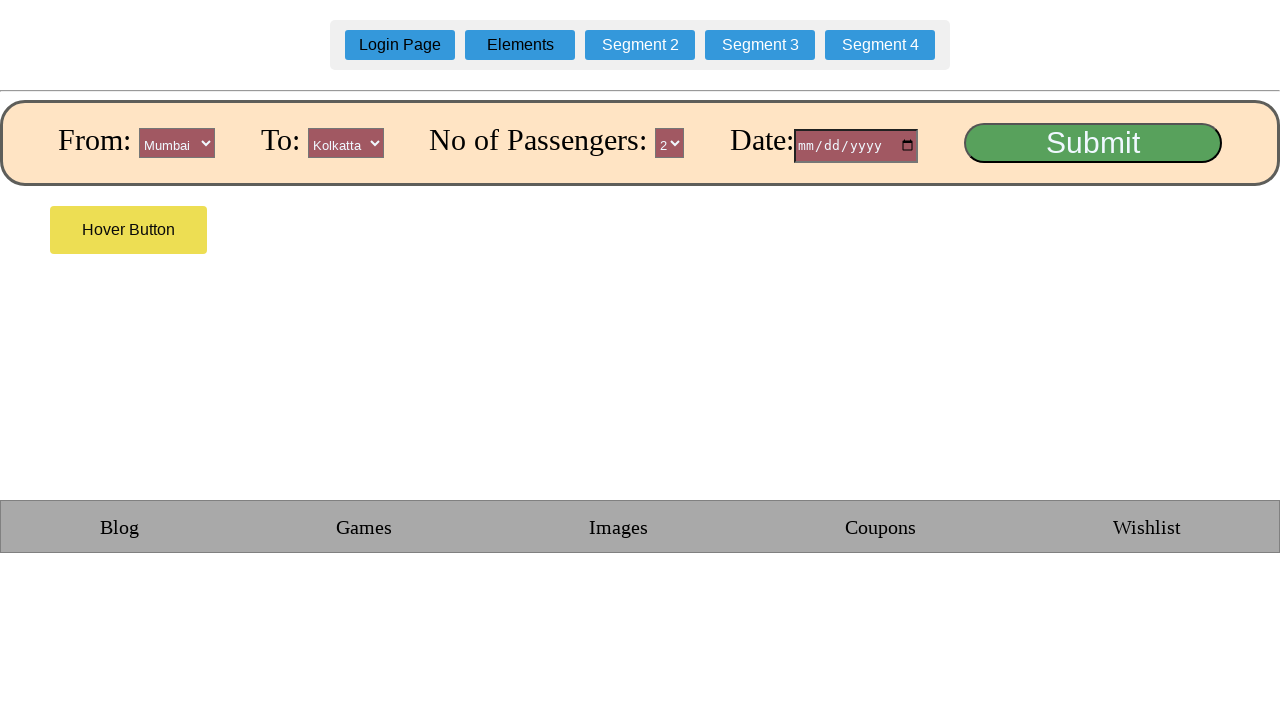

Filled in travel date as 2024-08-15 on //input[@class='date']
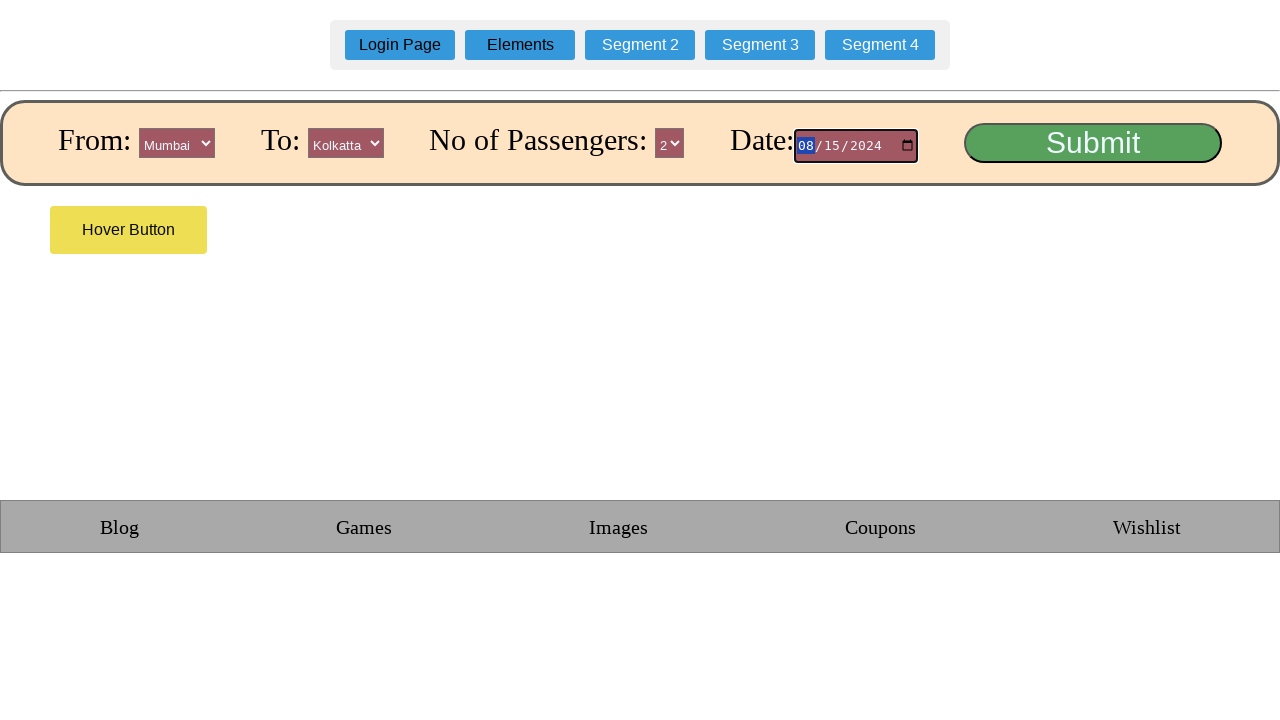

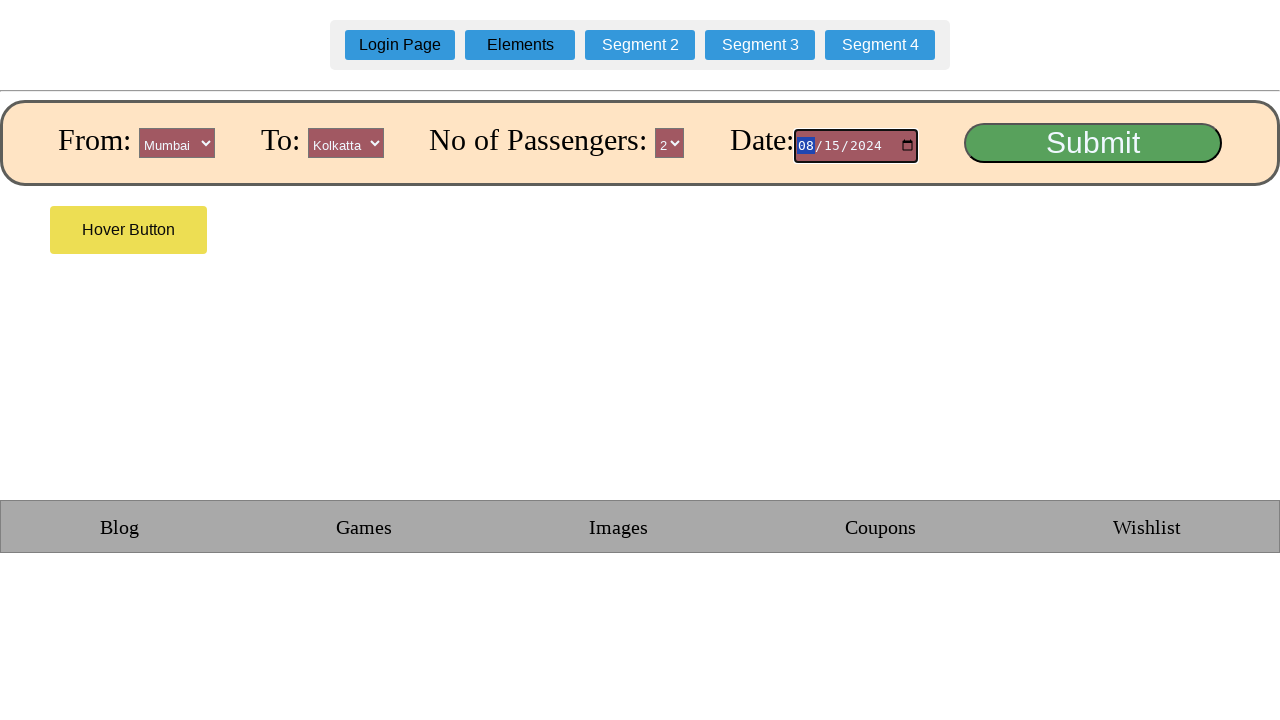